Tests that an image element is properly displayed on the Broken Links - Images page

Starting URL: https://demoqa.com/

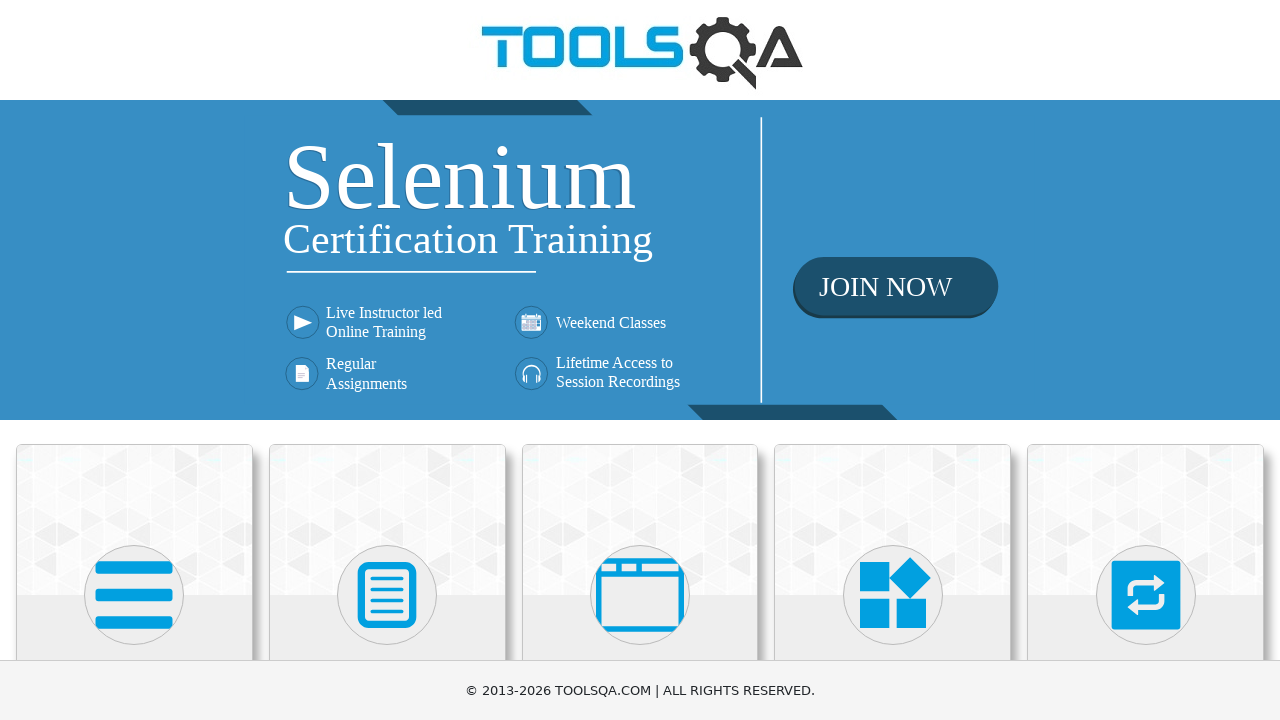

Clicked on Elements card at (134, 360) on xpath=//h5[text()='Elements']
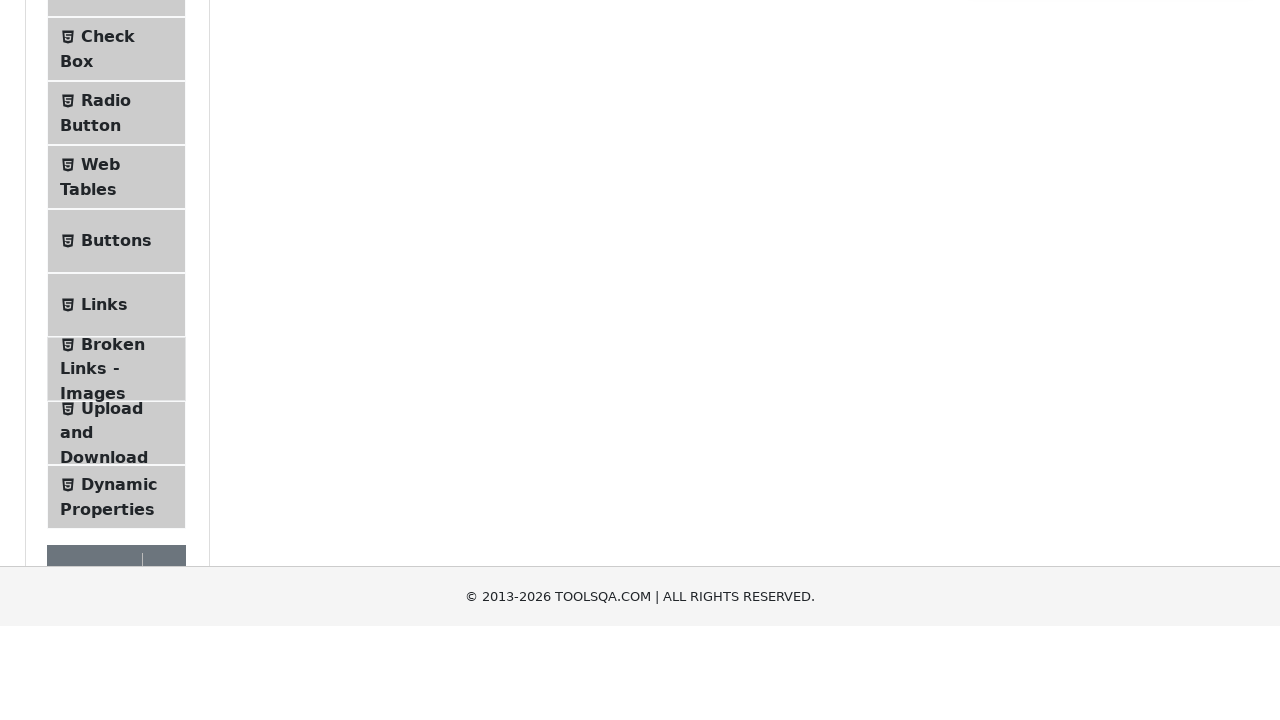

Clicked on Broken Links - Images menu item at (116, 645) on li#item-6
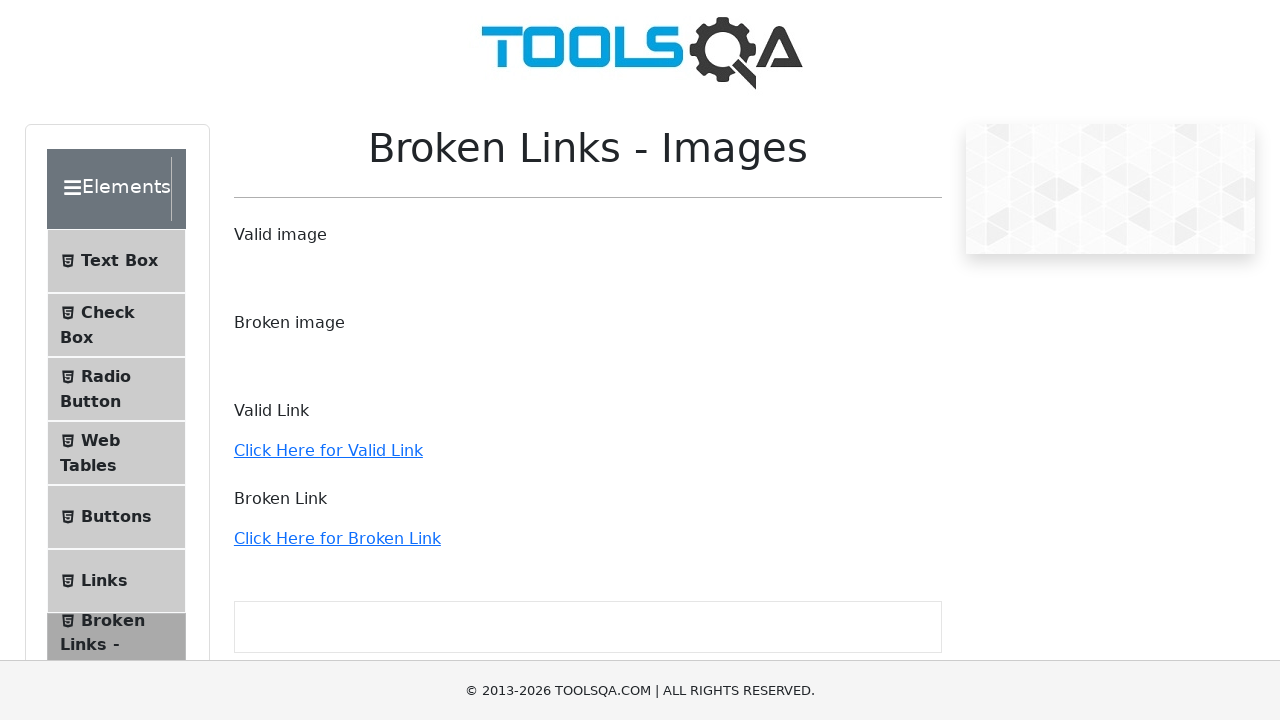

Image element loaded and is visible on the page
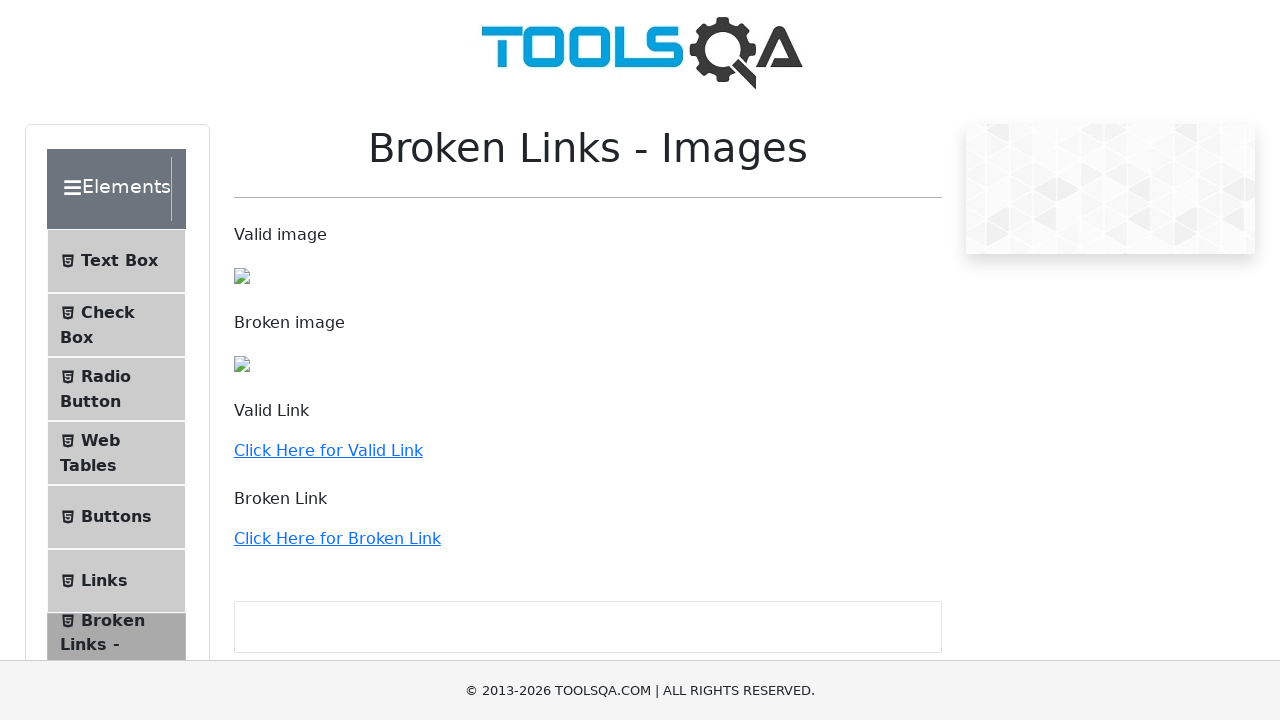

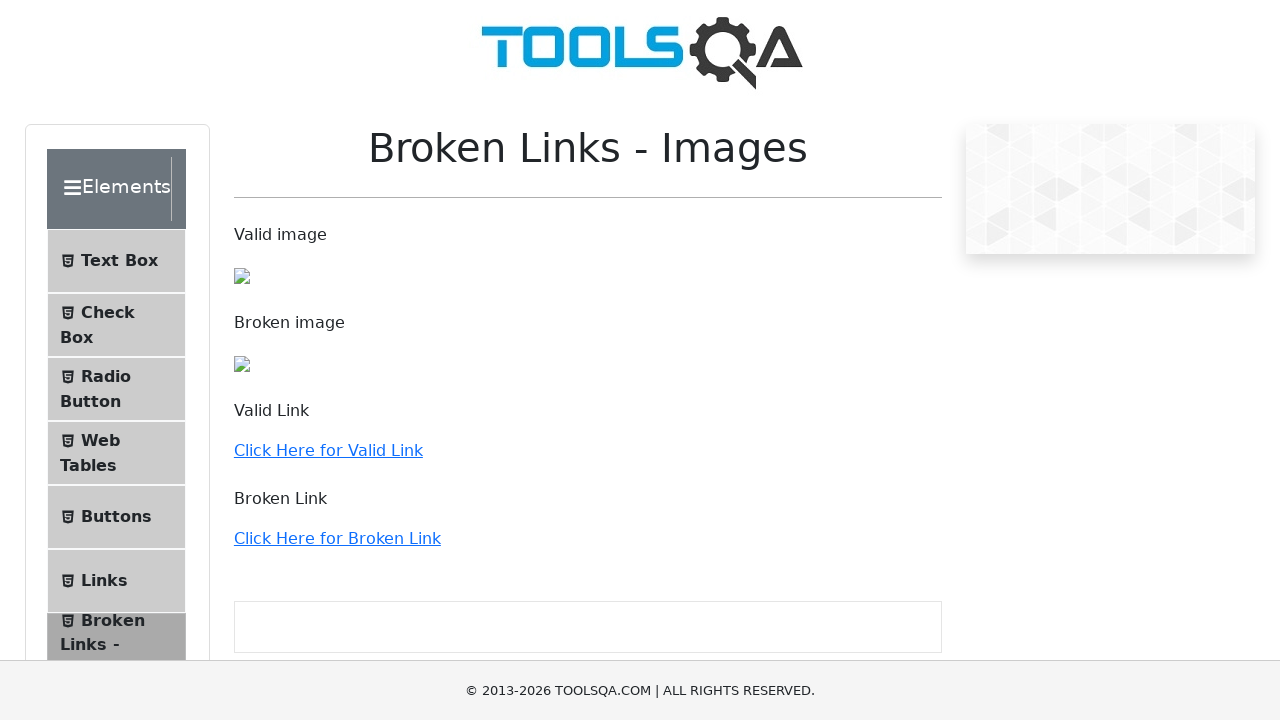